Demonstrates different click operation methods by clicking on four external links (social media icons) on the OrangeHRM demo login page using various click techniques.

Starting URL: https://opensource-demo.orangehrmlive.com/web/index.php/auth/login

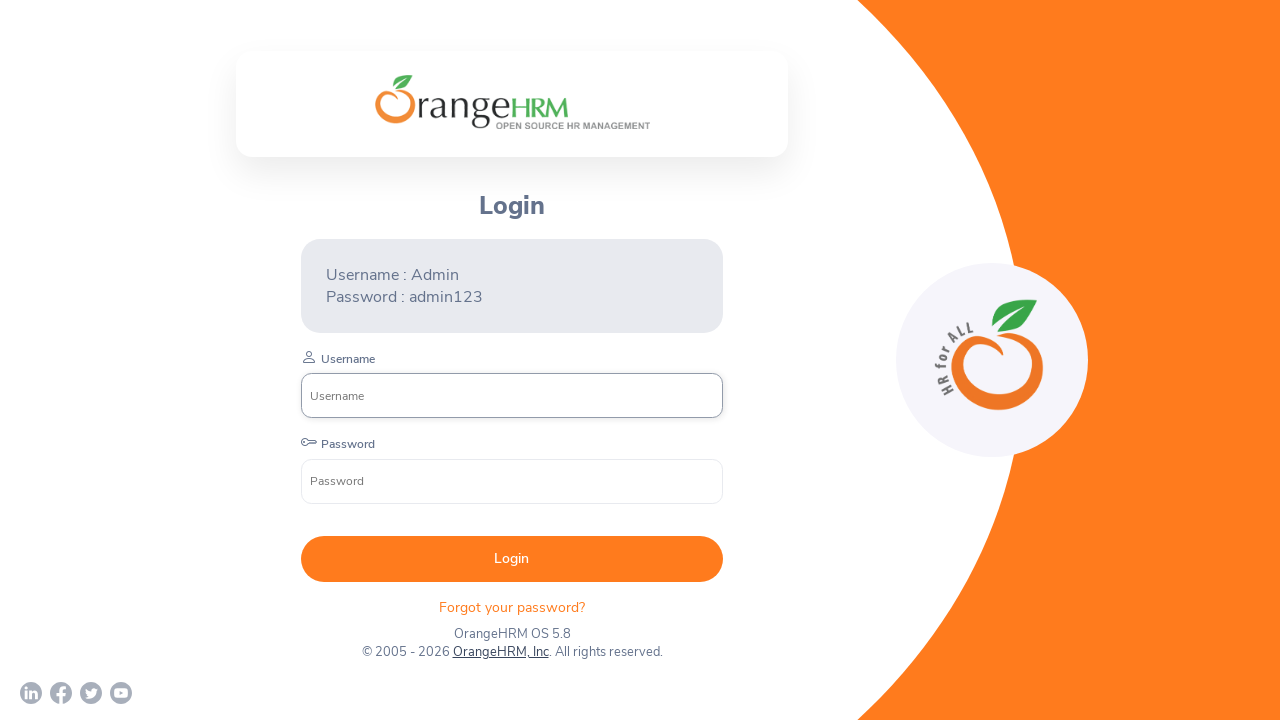

Page loaded with networkidle state
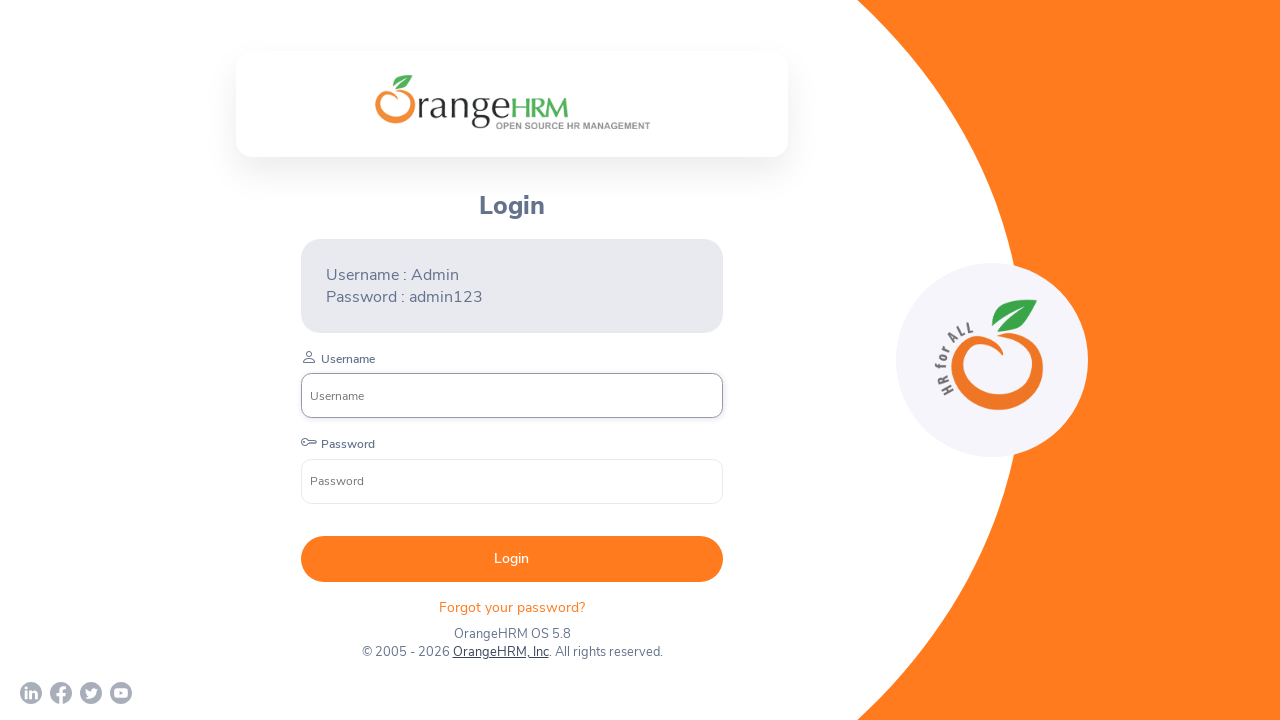

Clicked first external link (social media icon) using regular click at (31, 693) on (//a[@target='_blank'])[1]
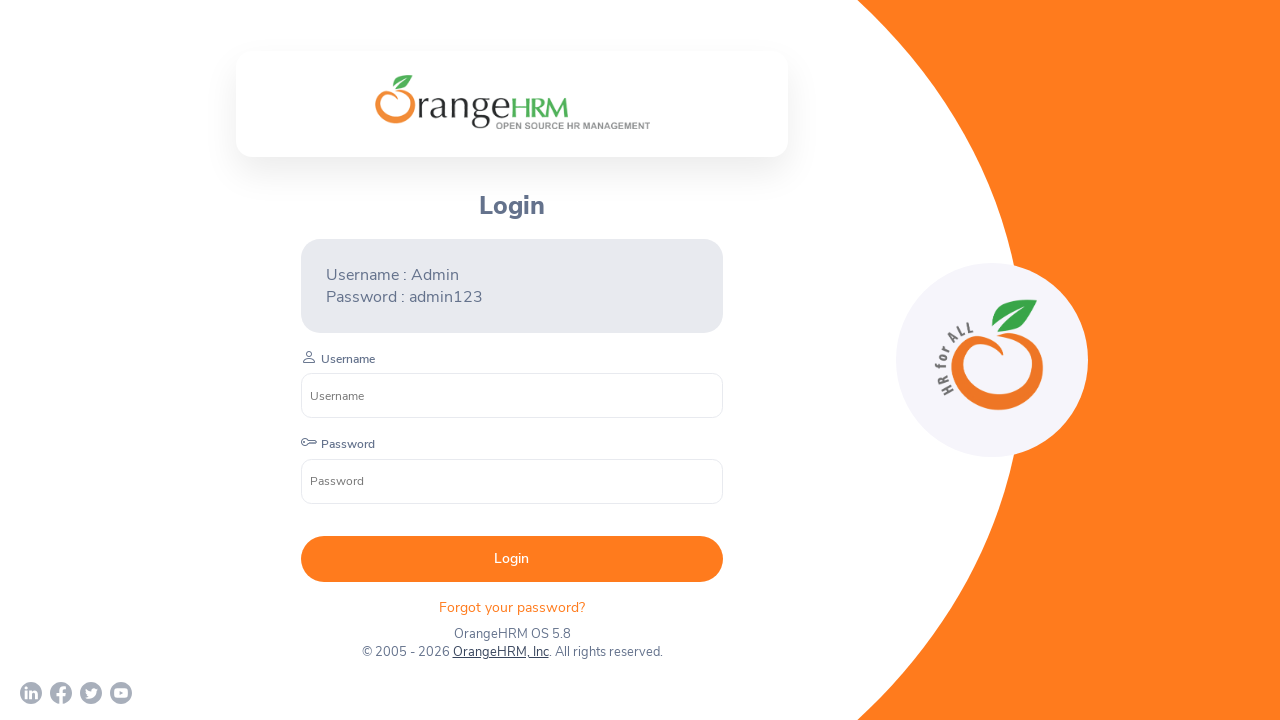

Waited 1 second after first click
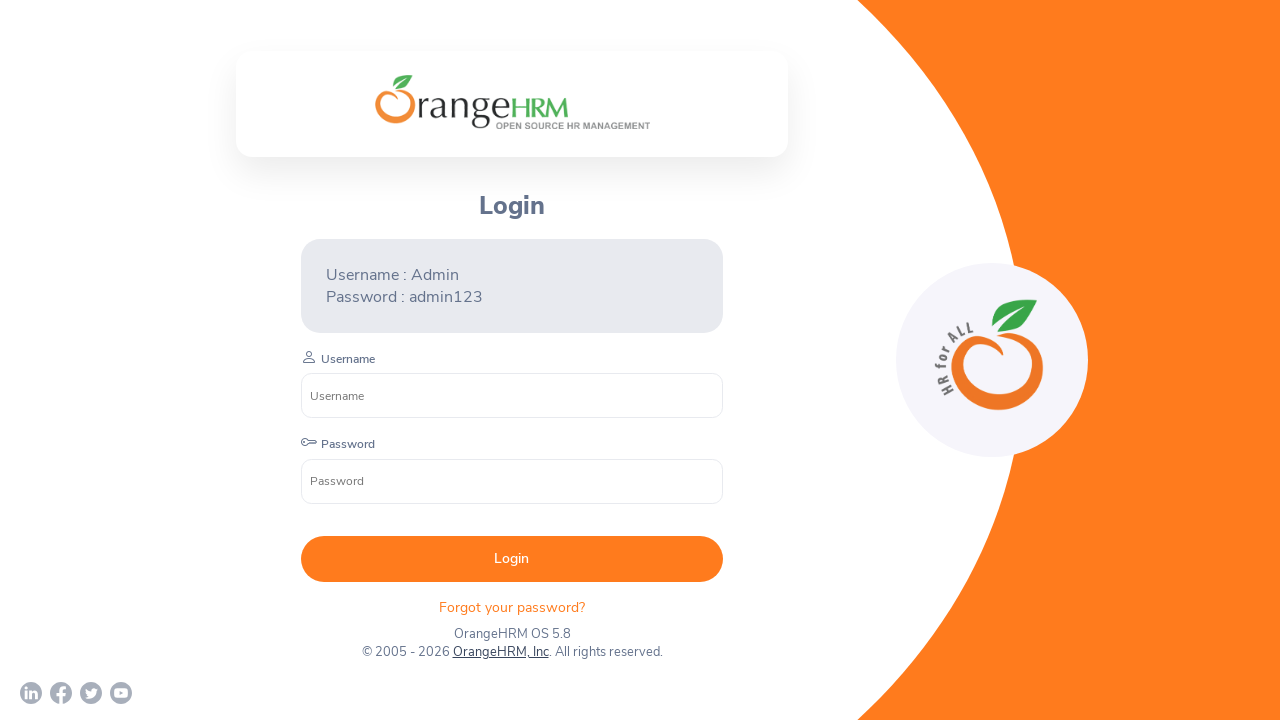

Clicked second external link (social media icon) at (61, 693) on (//a[@target='_blank'])[2]
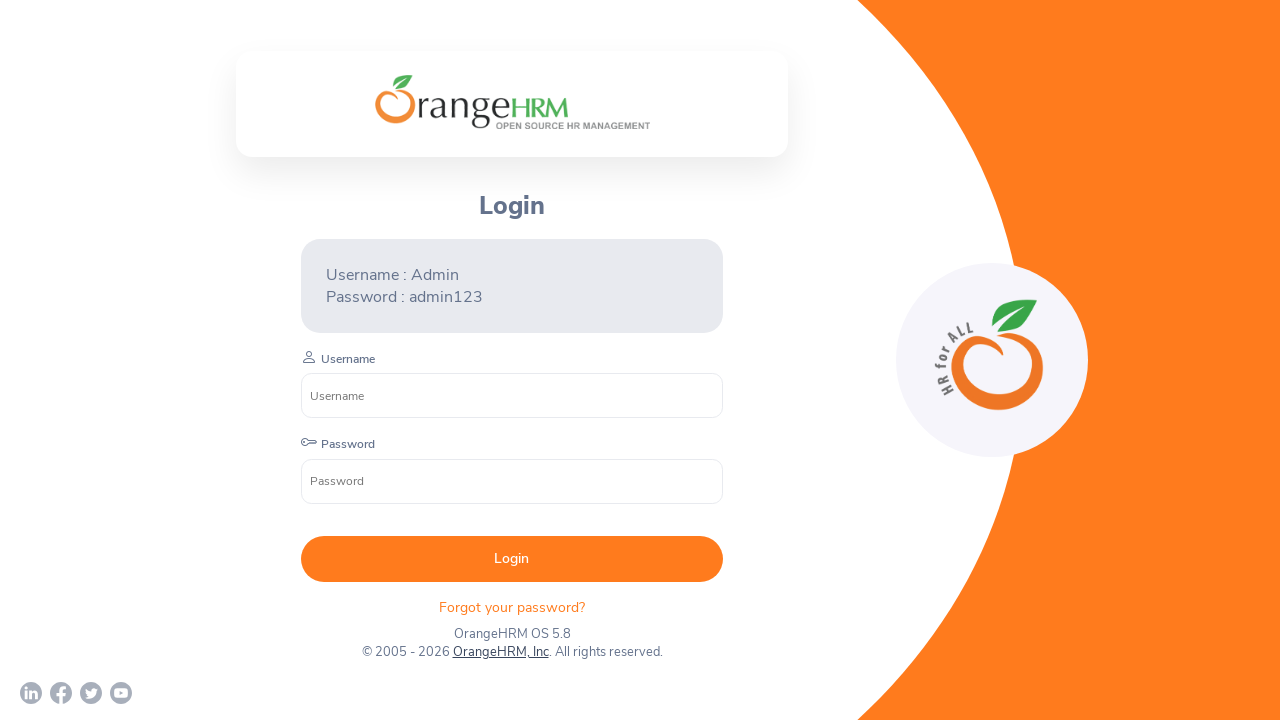

Waited 1 second after second click
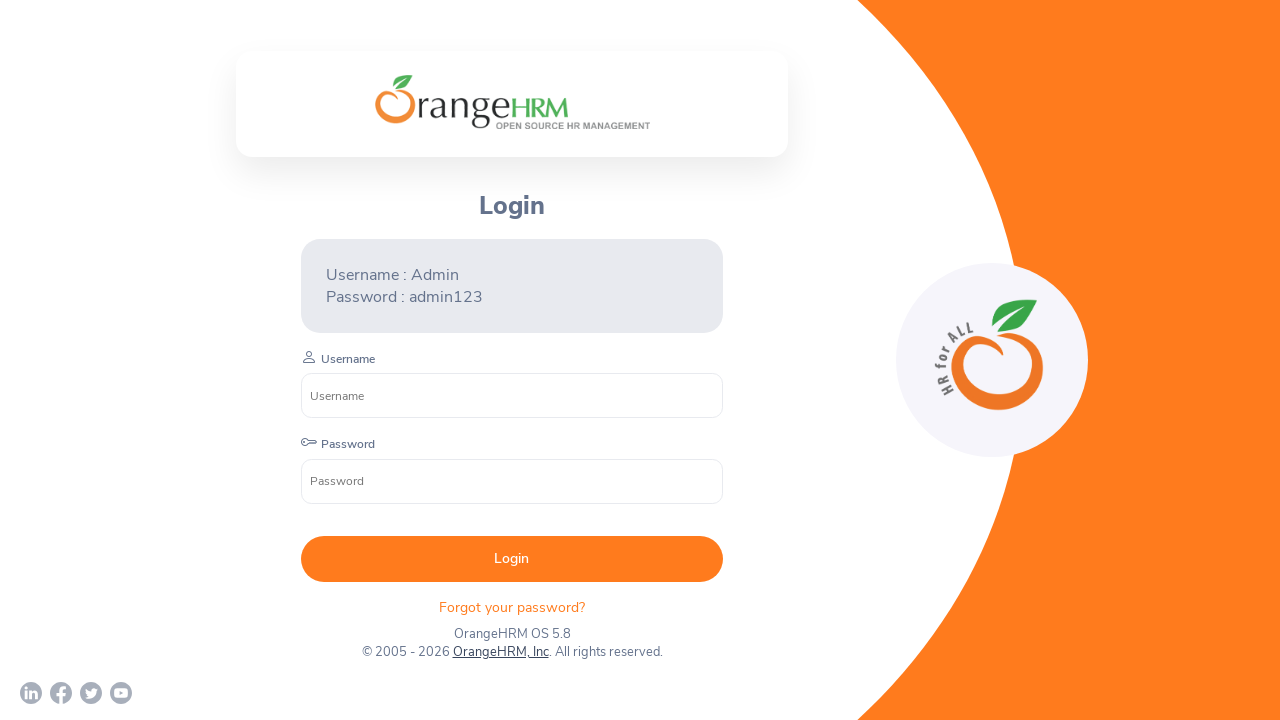

Clicked third external link (social media icon) at (91, 693) on (//a[@target='_blank'])[3]
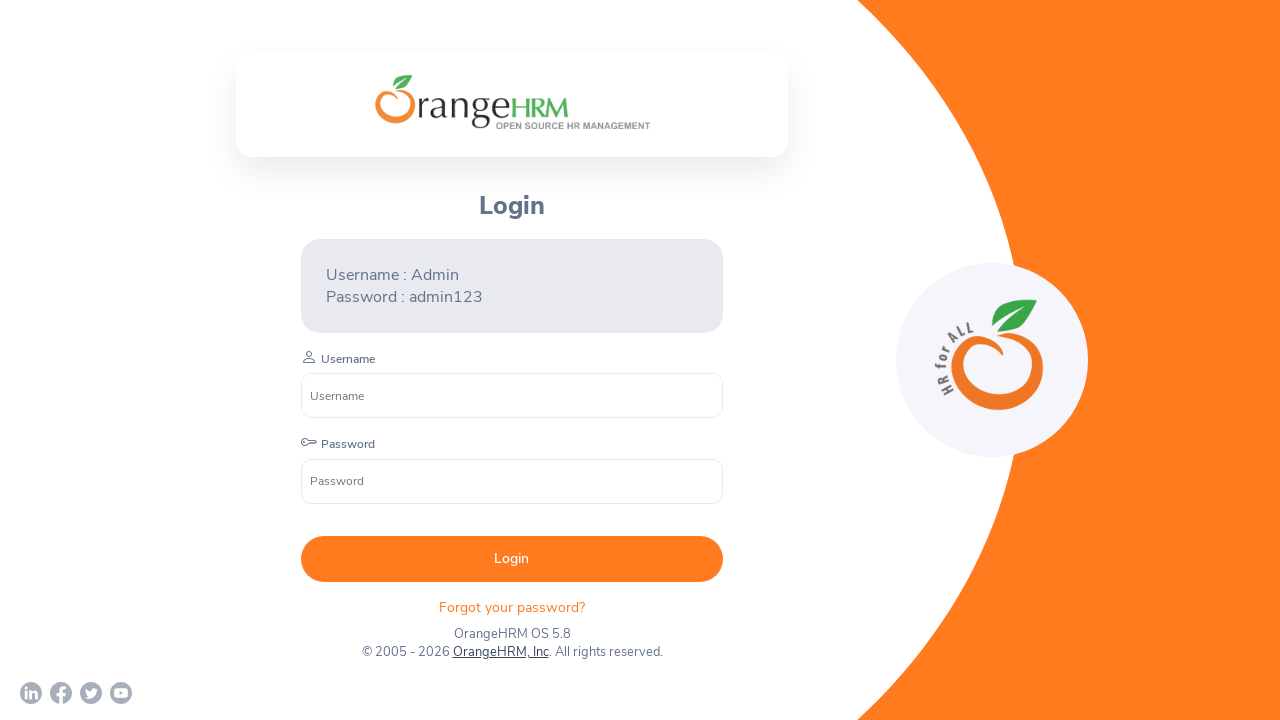

Waited 1 second after third click
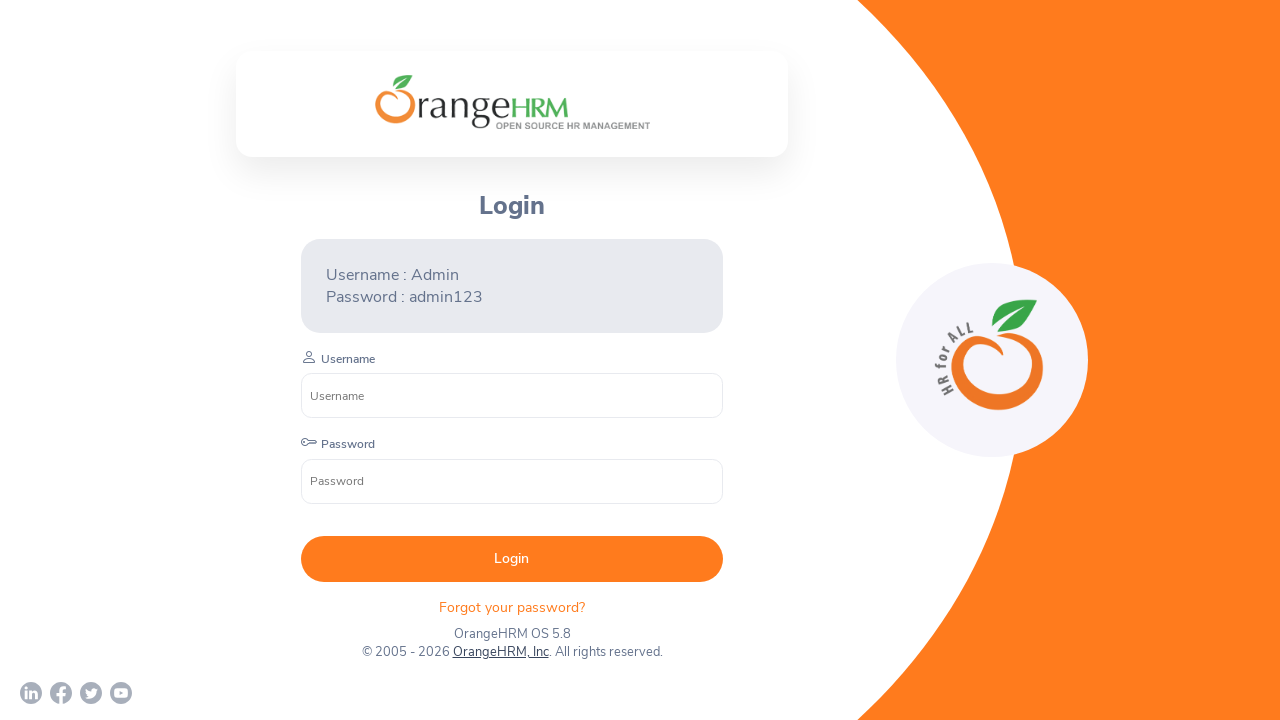

Clicked fourth external link (social media icon) using keyboard Enter key on (//a[@target='_blank'])[4]
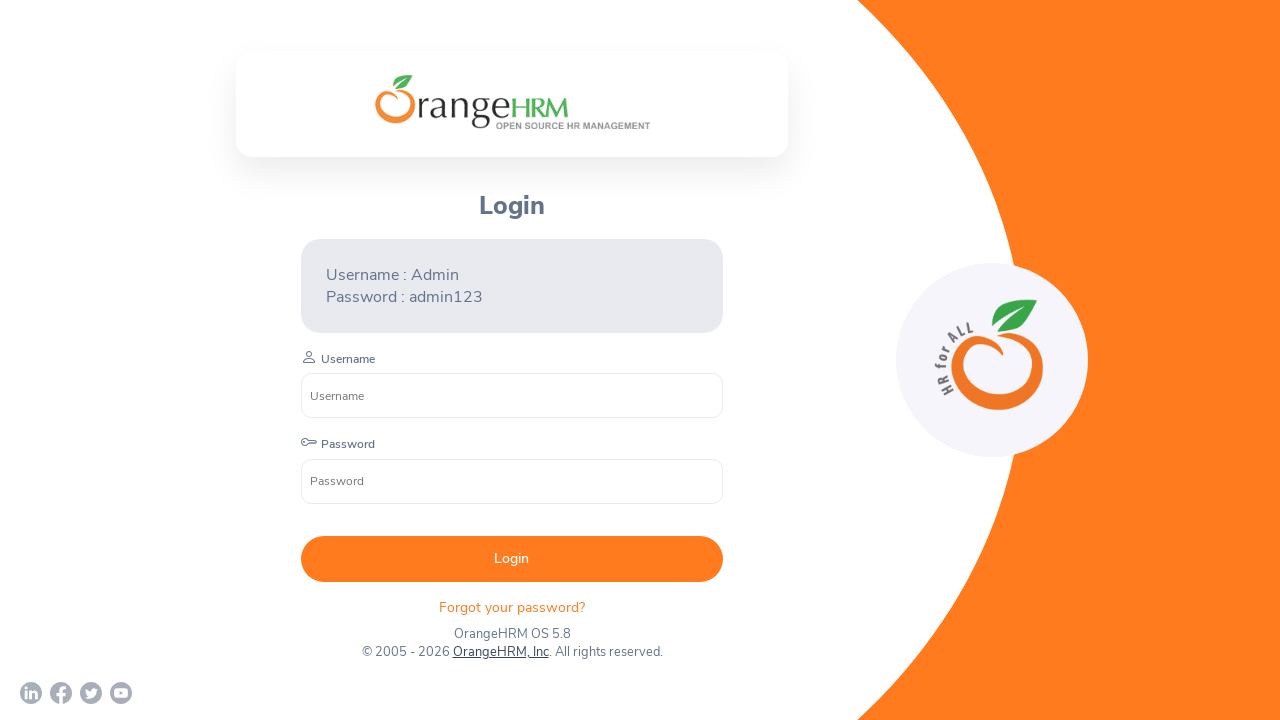

Waited 1 second after fourth click
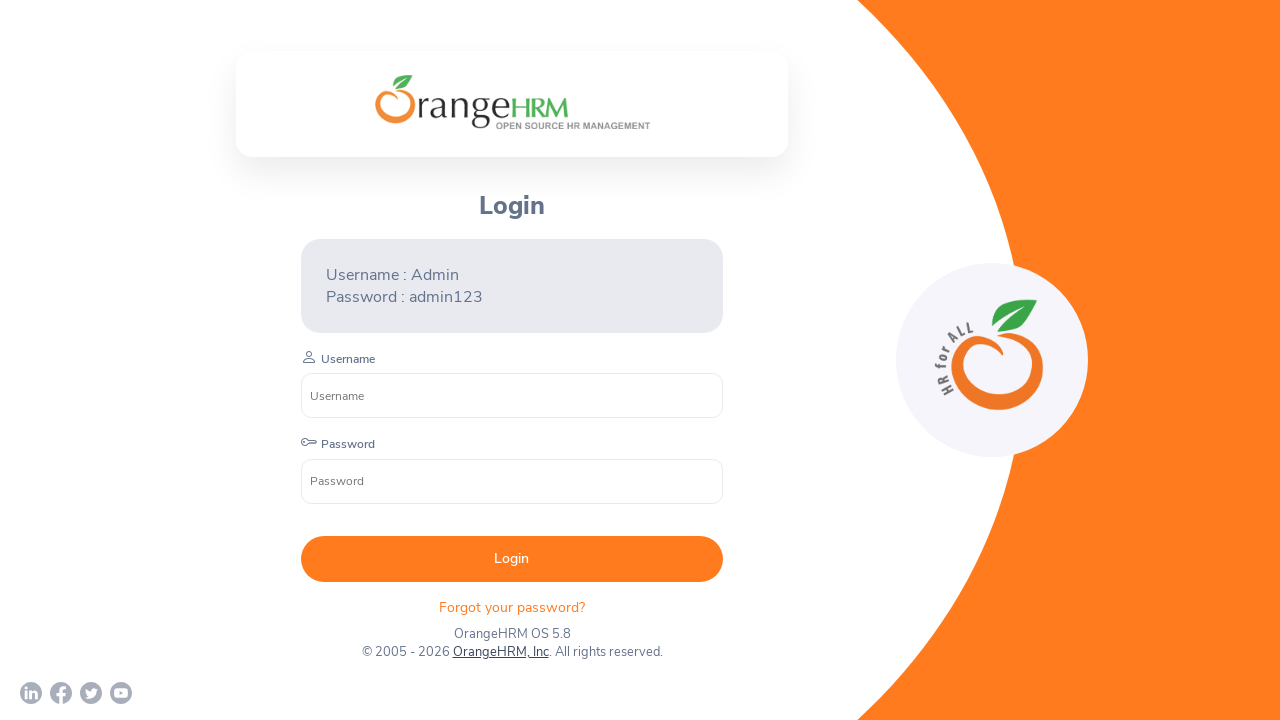

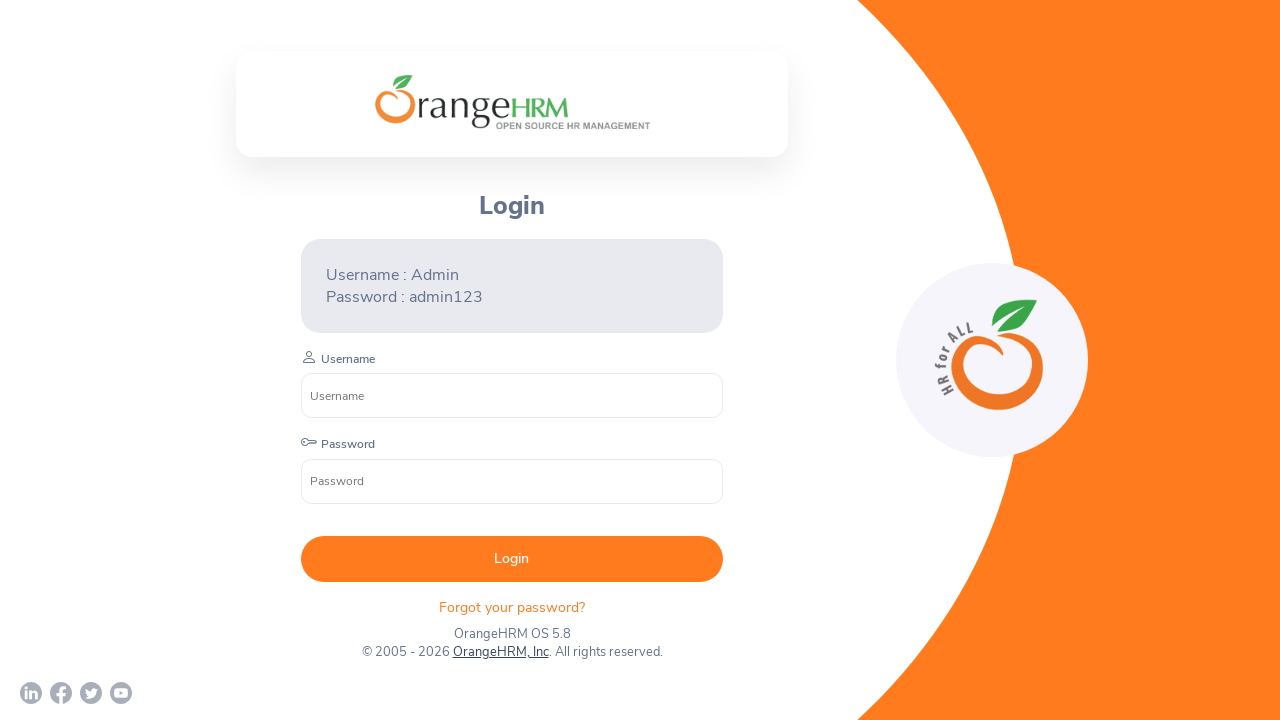